Tests handling multiple browser window popups by clicking a button that spawns popup windows, then iterating through each child window to close them before returning control to the parent window.

Starting URL: http://www.dummysoftware.com/popupdummy_testpage.html

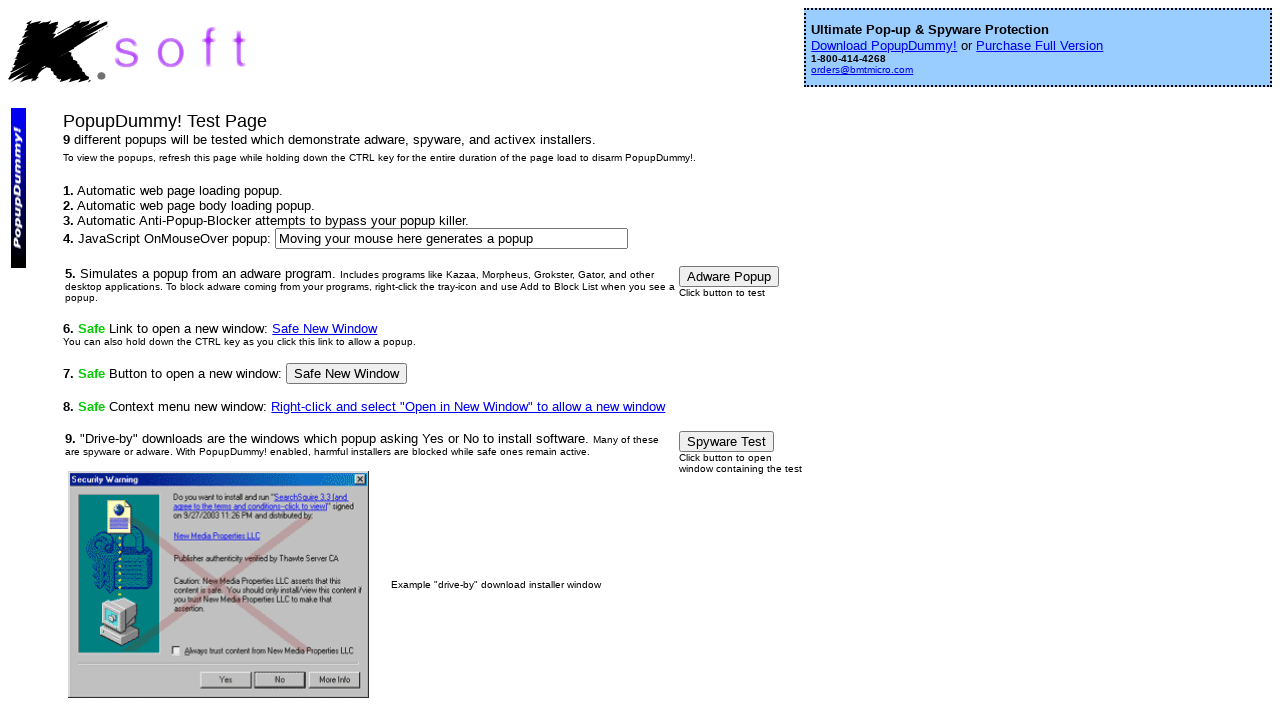

Clicked button to trigger popup windows at (729, 276) on input[type='button']
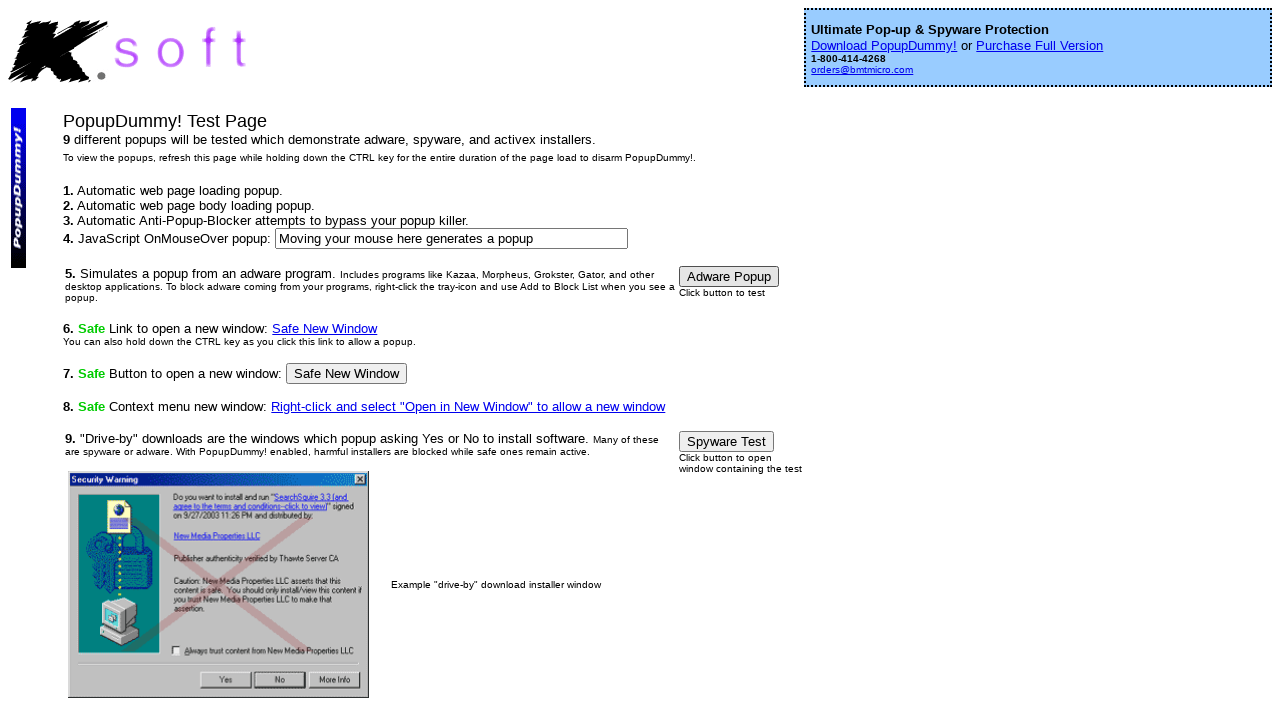

Waited for popup windows to open
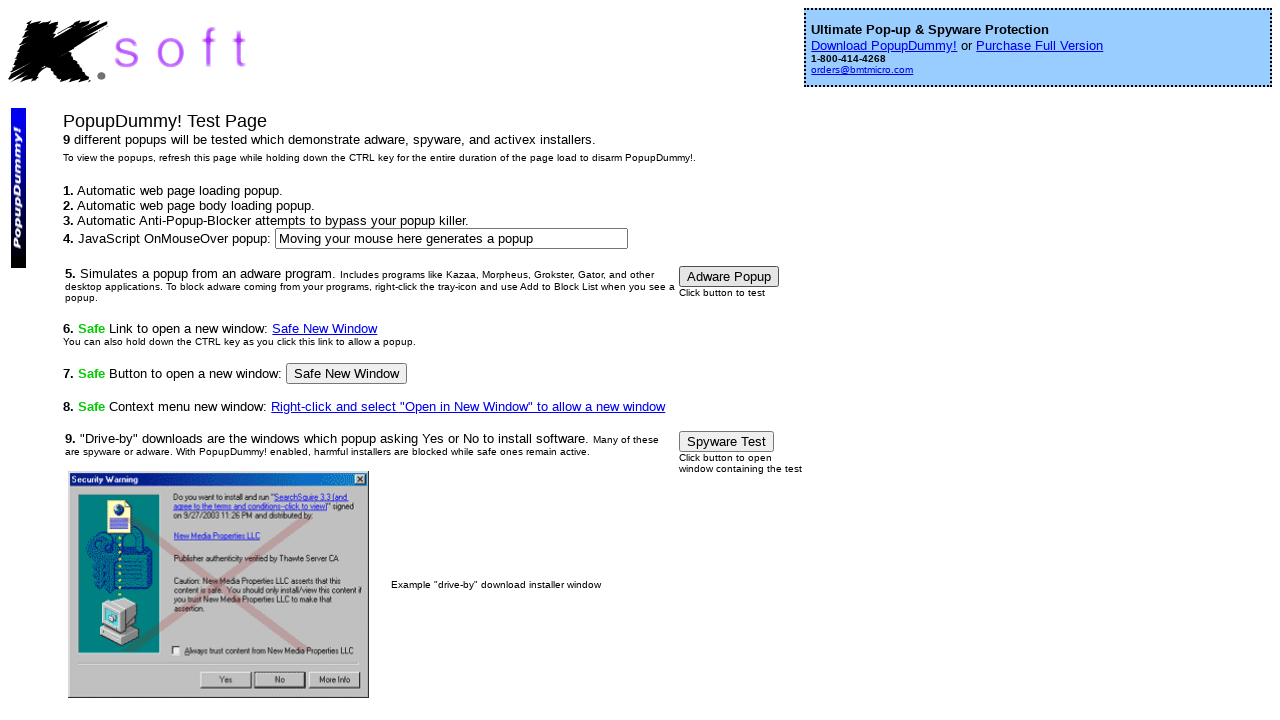

Retrieved all open pages from context
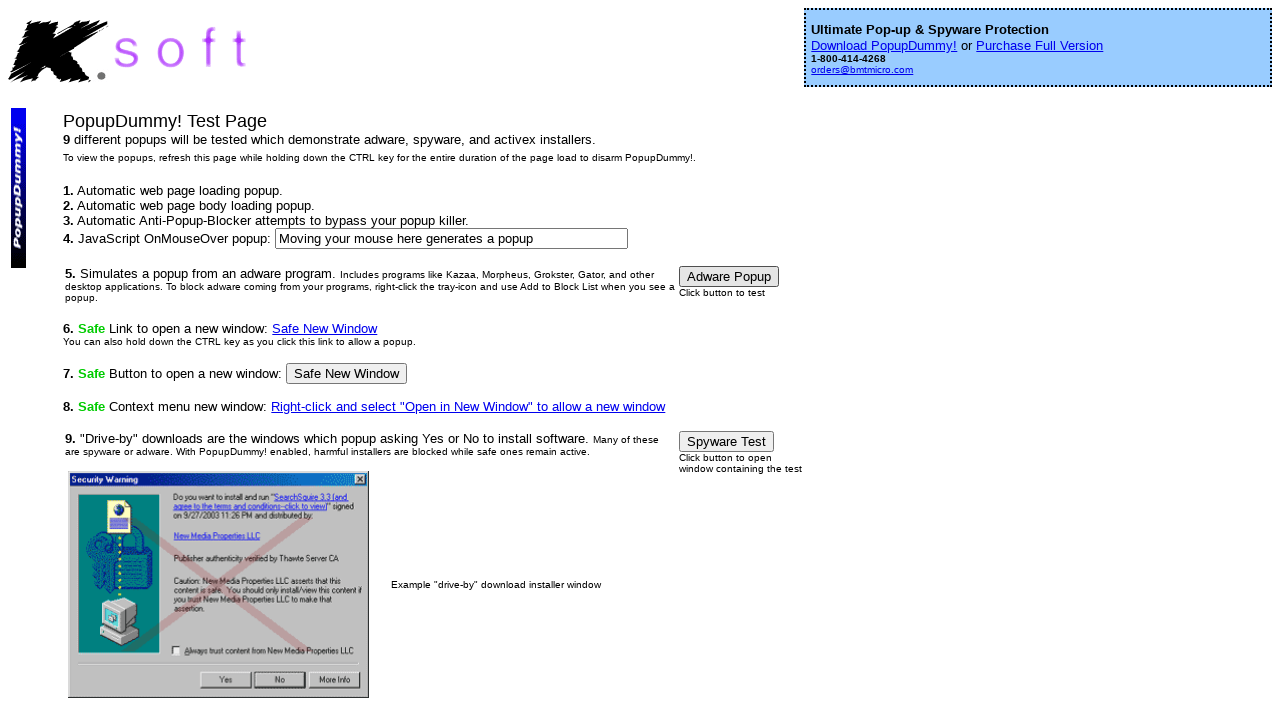

Stored parent page reference
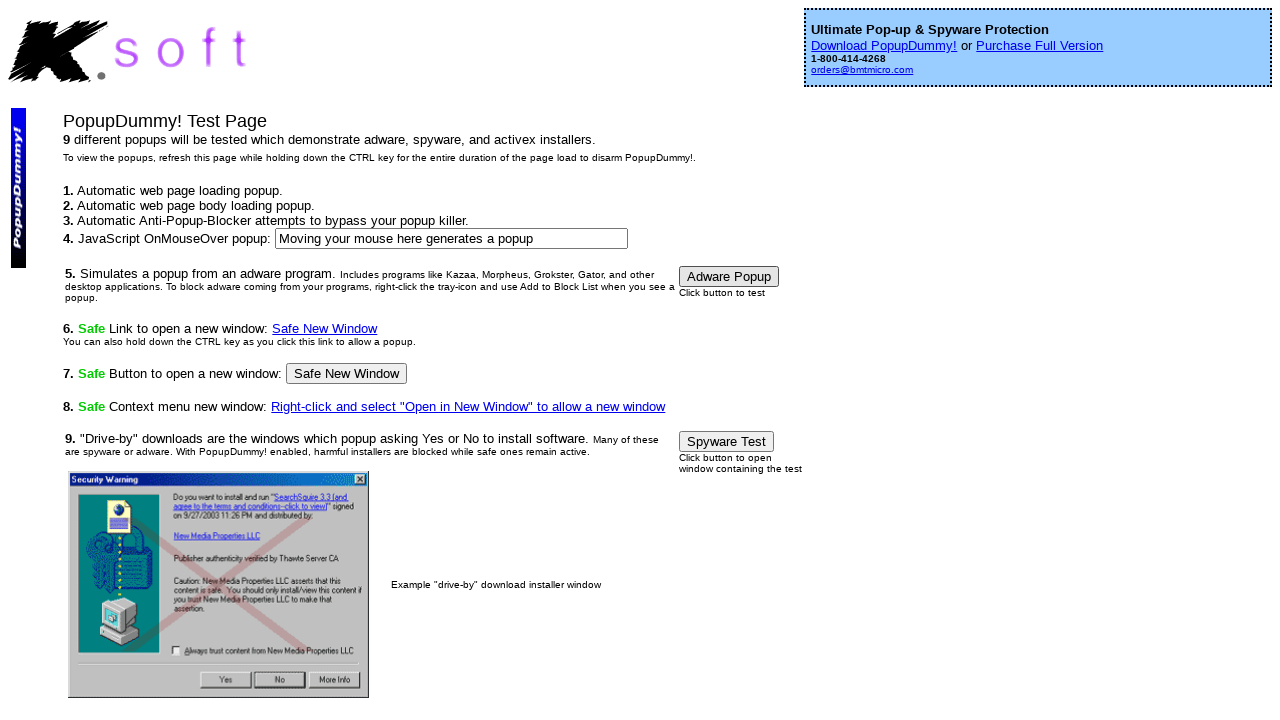

Identified child window with title: Screen 1
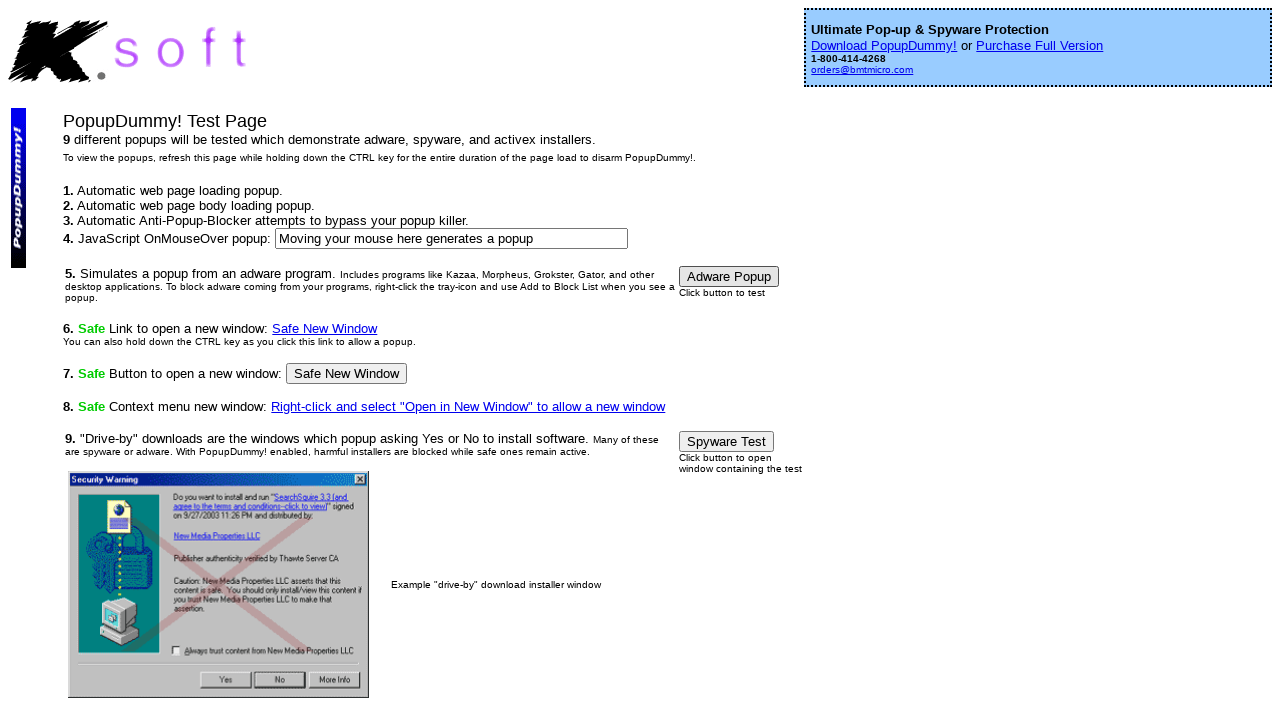

Closed child popup window
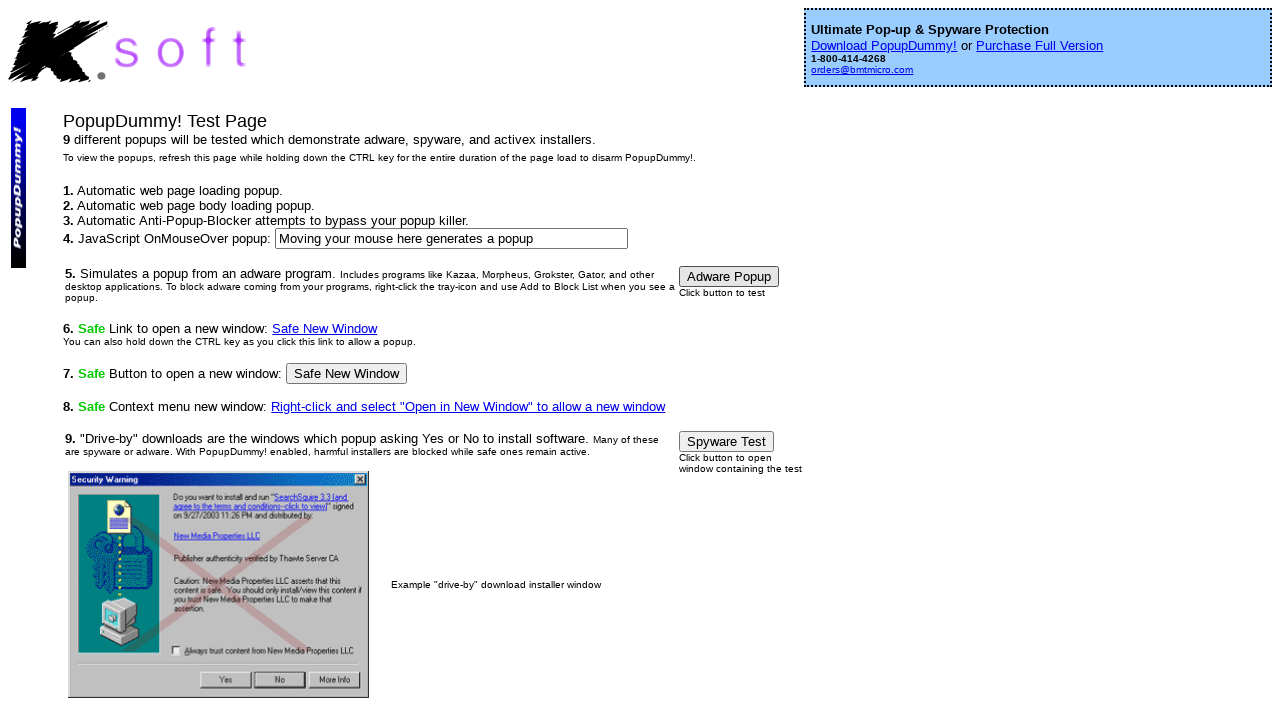

Waited for window close operation to complete
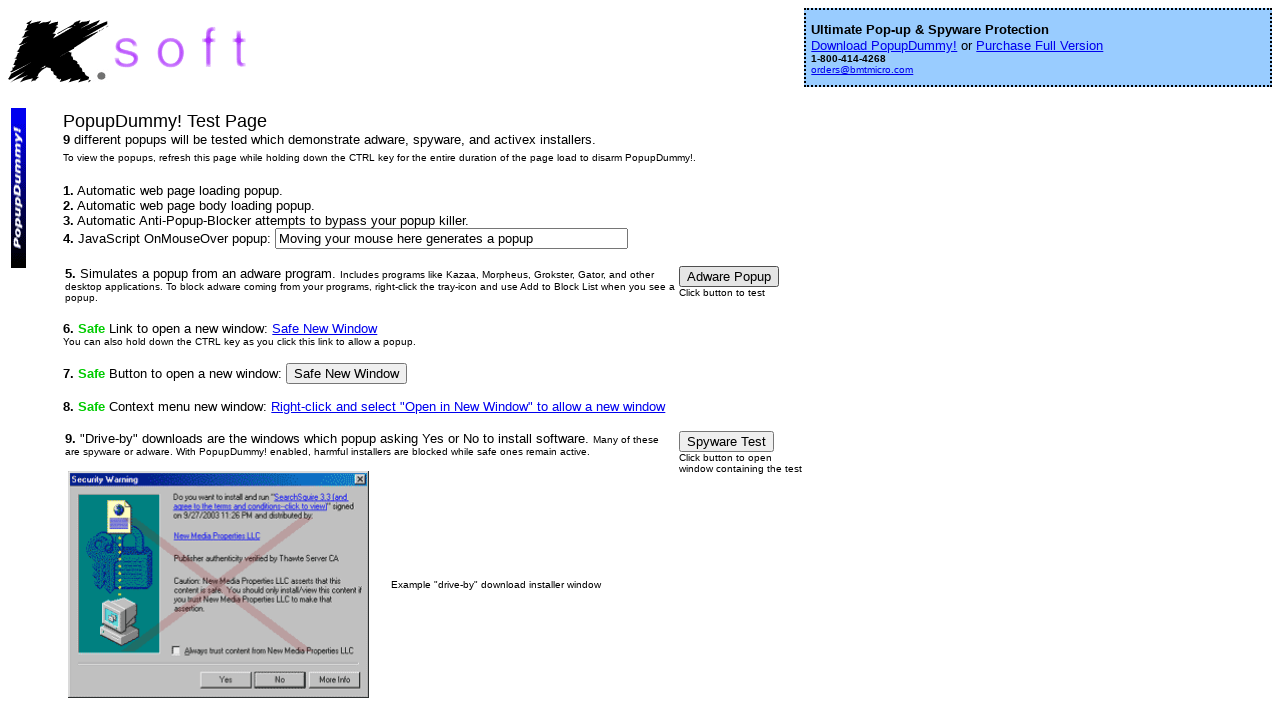

Identified child window with title: Screen 3
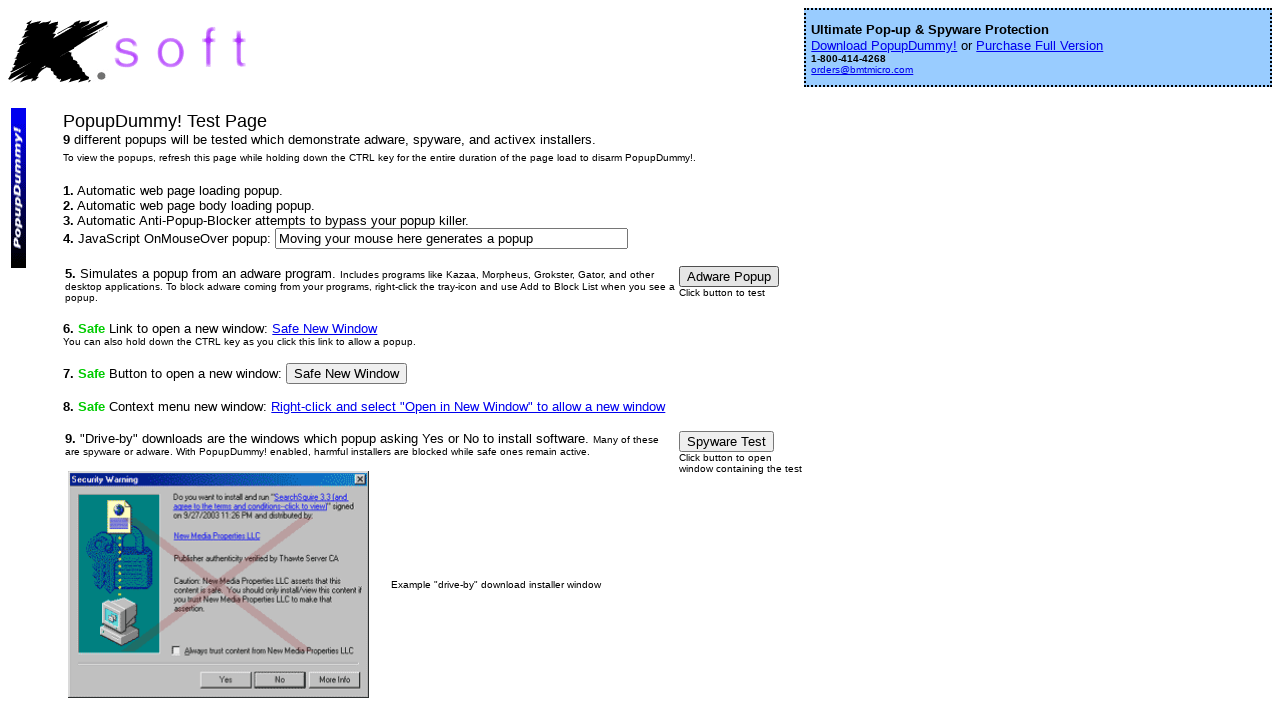

Closed child popup window
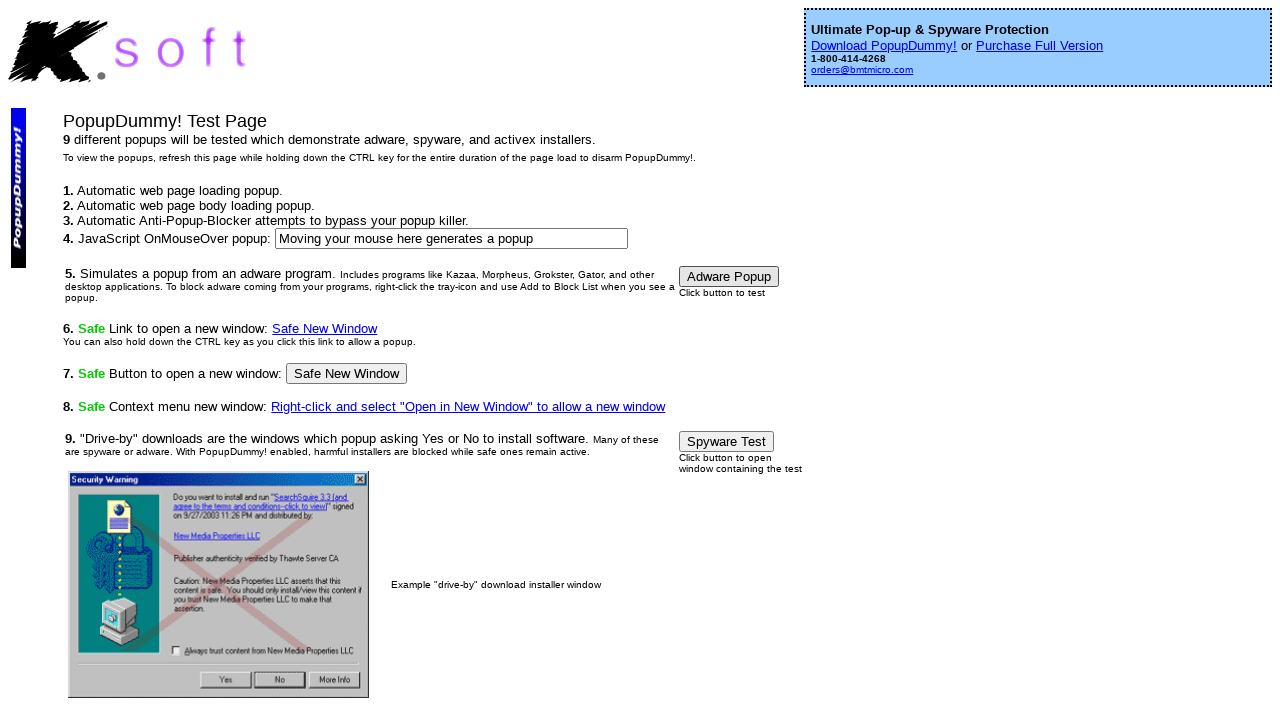

Waited for window close operation to complete
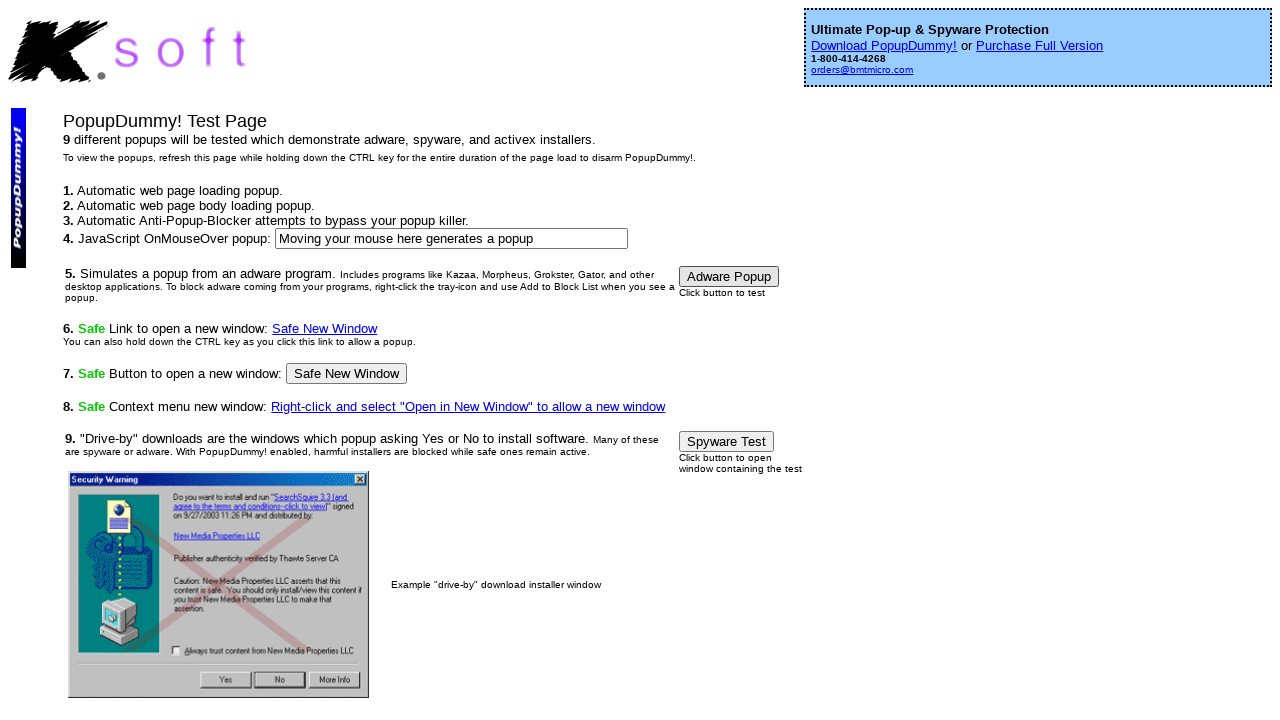

Identified child window with title: Screen 2
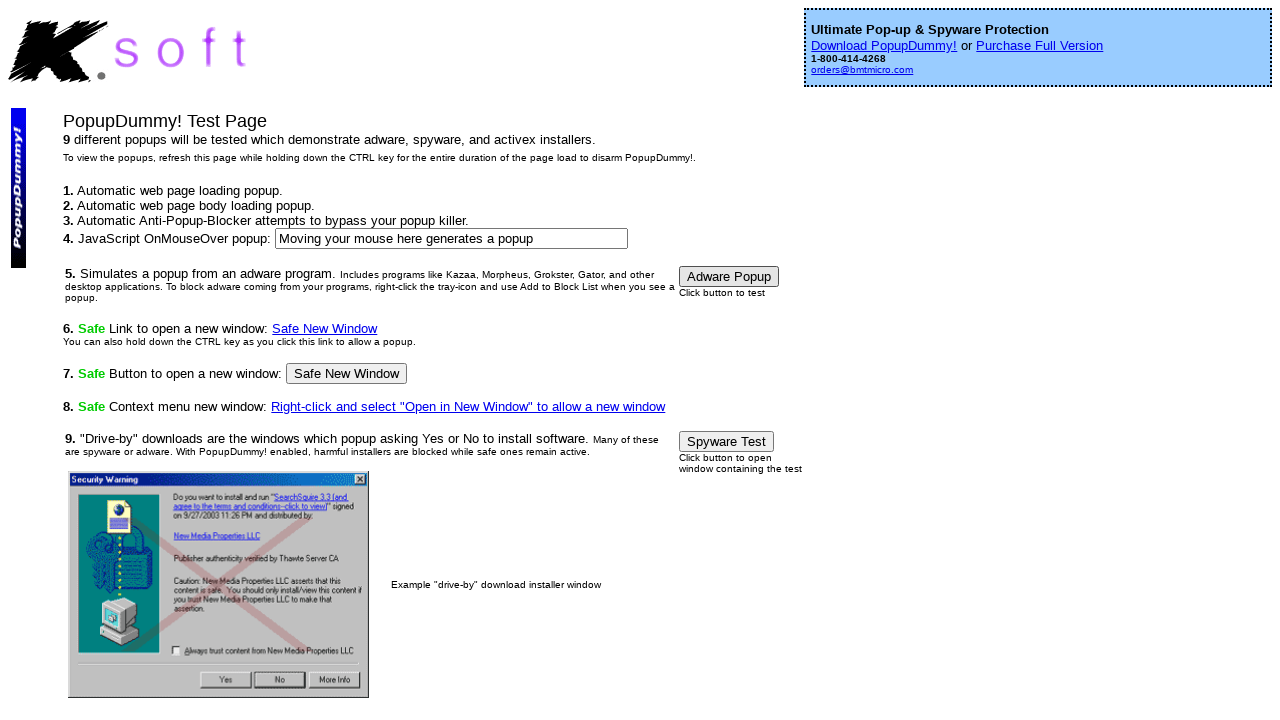

Closed child popup window
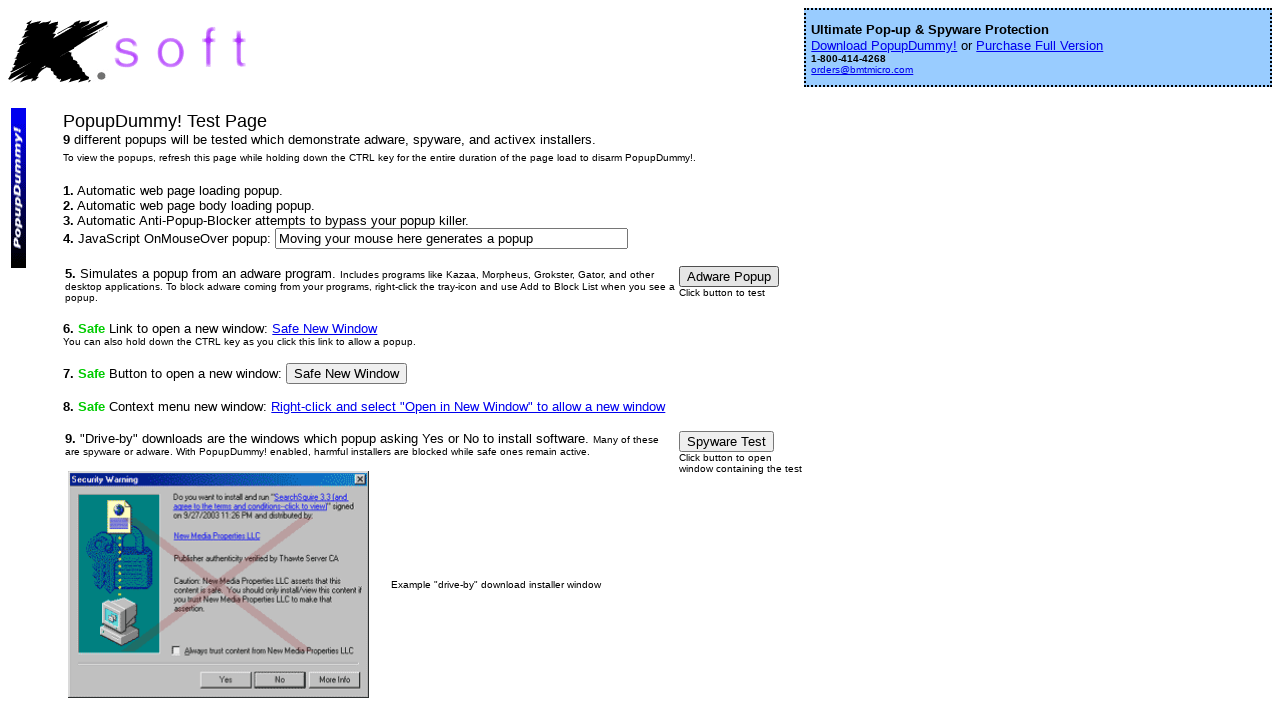

Waited for window close operation to complete
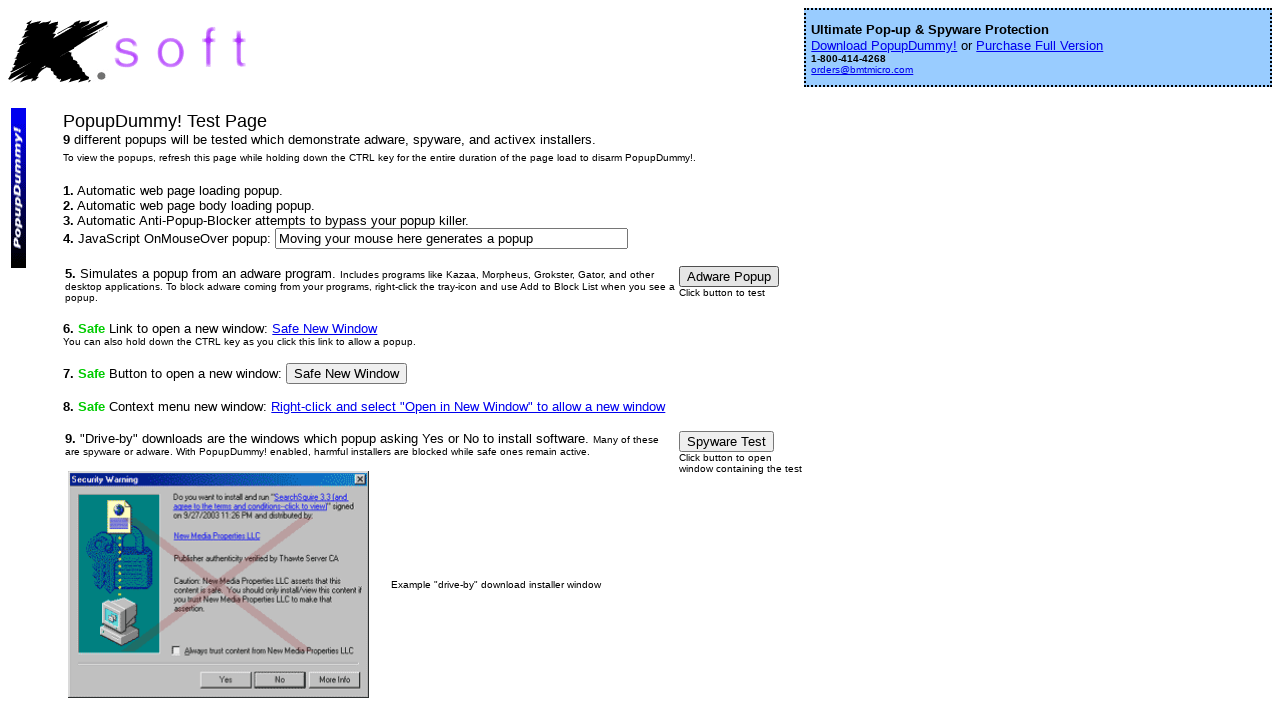

Brought parent window back to focus
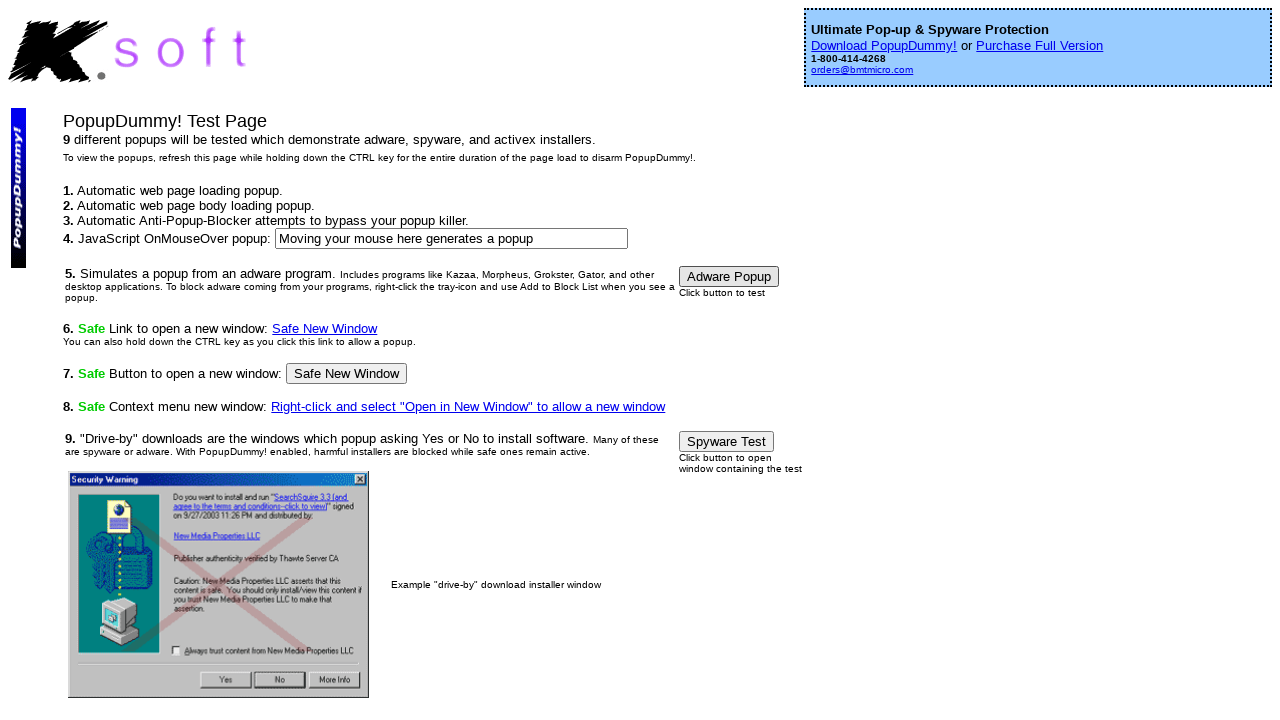

Verified parent window is active with title: PopupDummy! Popup Test Page
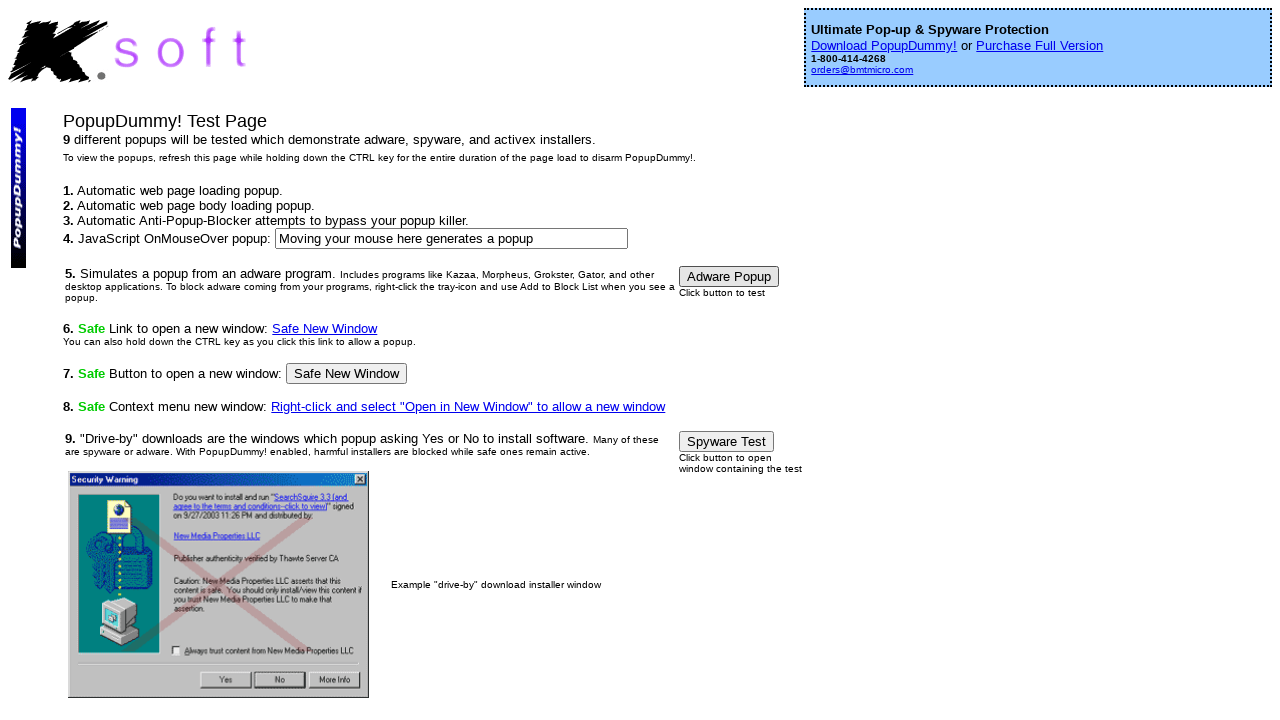

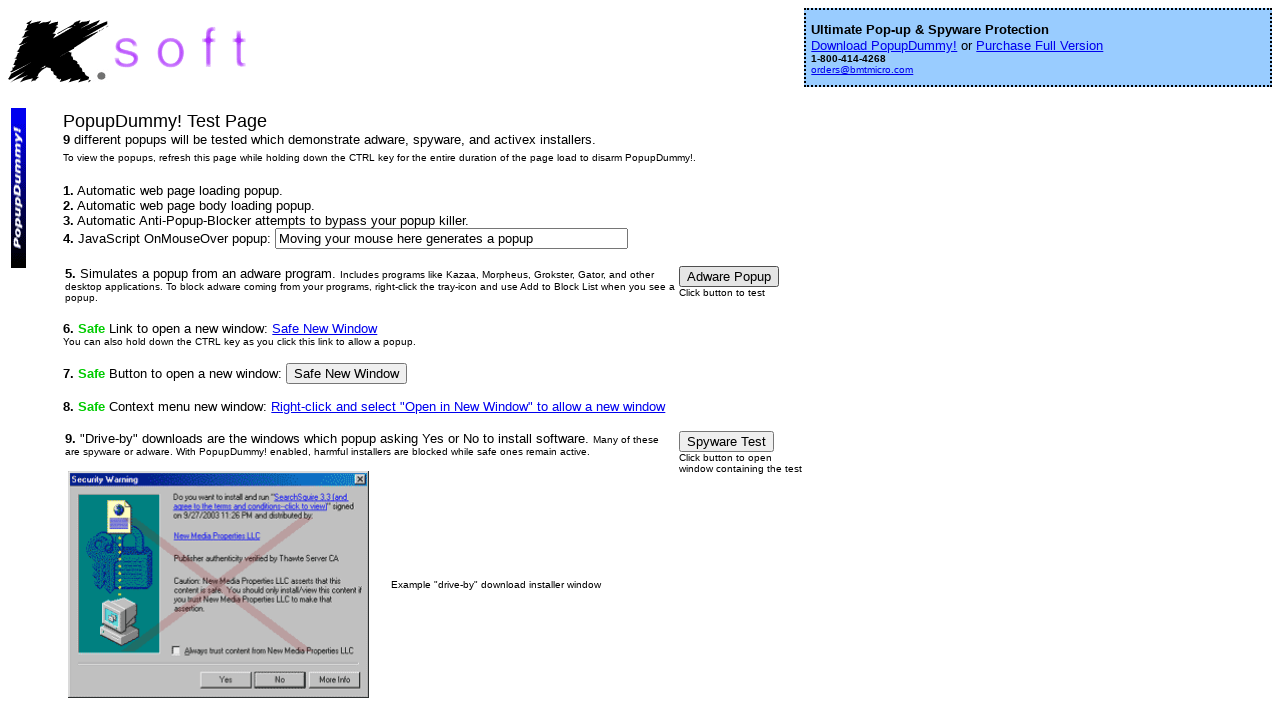